Tests mobile navigation by setting mobile viewport dimensions, opening the mobile menu, and clicking the Library link

Starting URL: https://rahulshettyacademy.com/angularAppdemo/

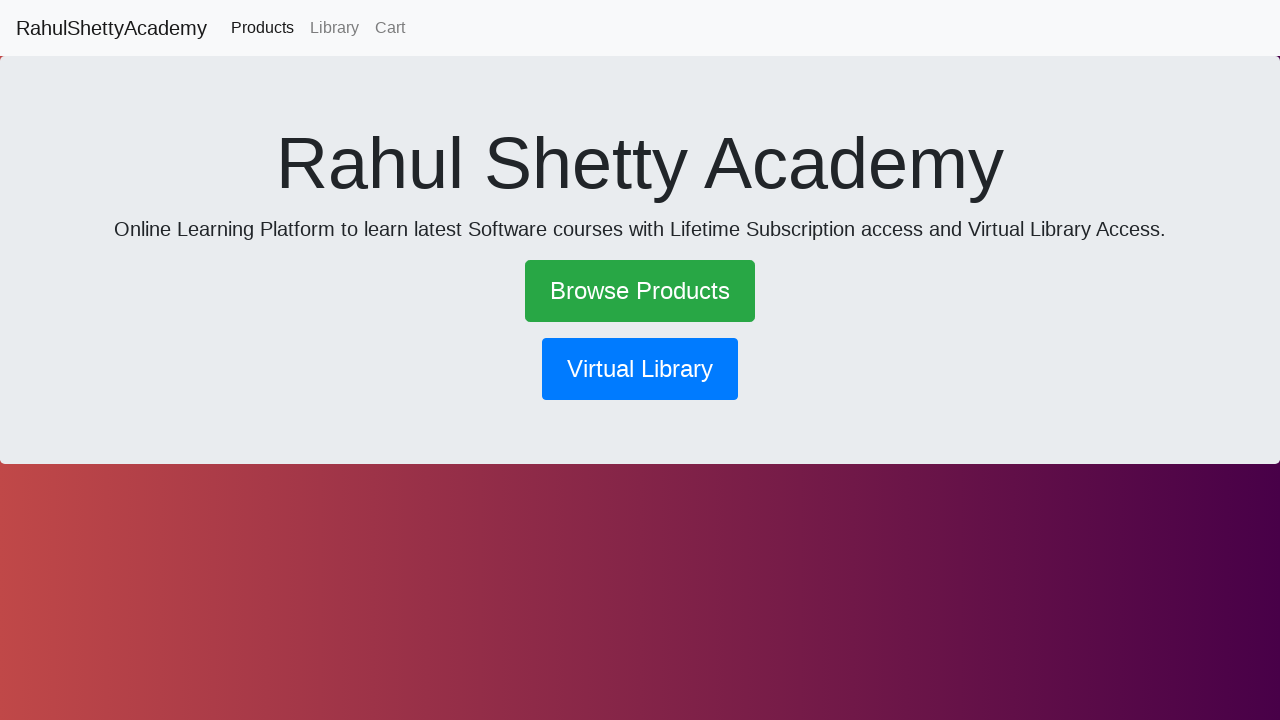

Navigated to https://rahulshettyacademy.com/angularAppdemo/
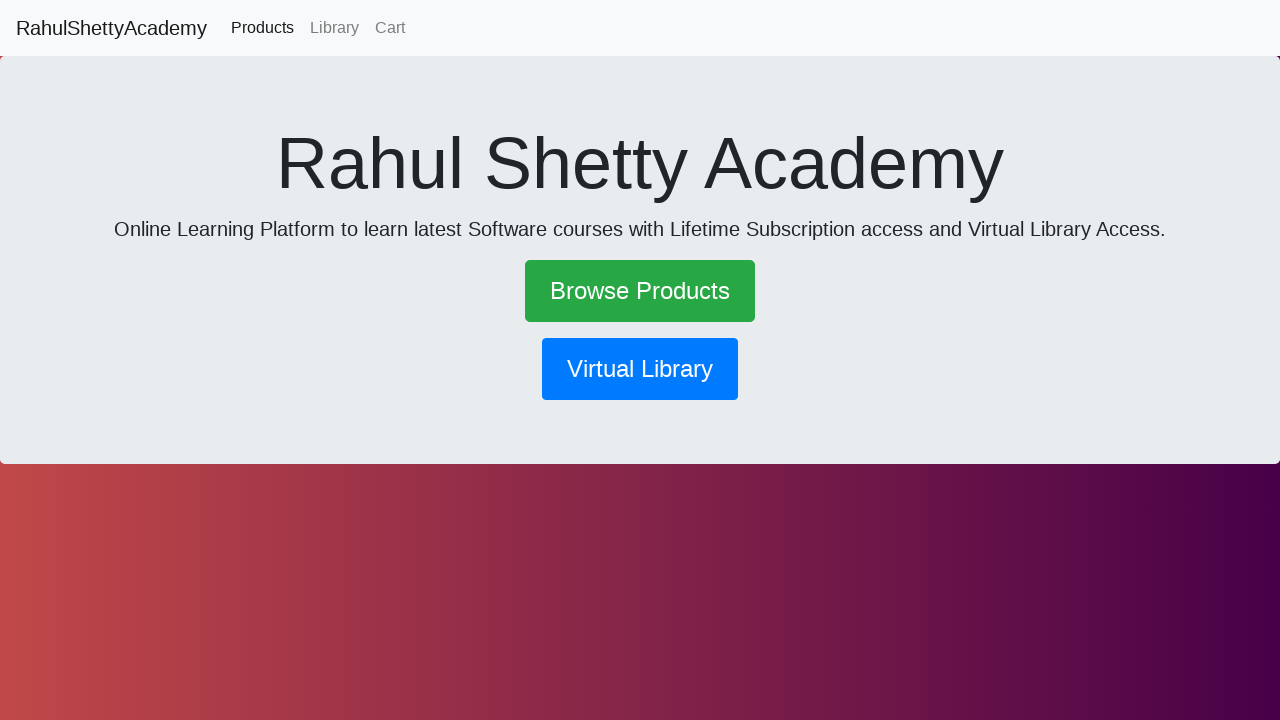

Set mobile viewport dimensions (375x667)
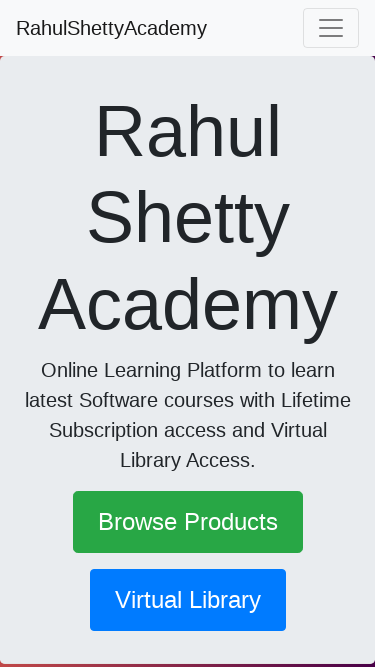

Clicked mobile menu toggle button at (331, 28) on .navbar-toggler
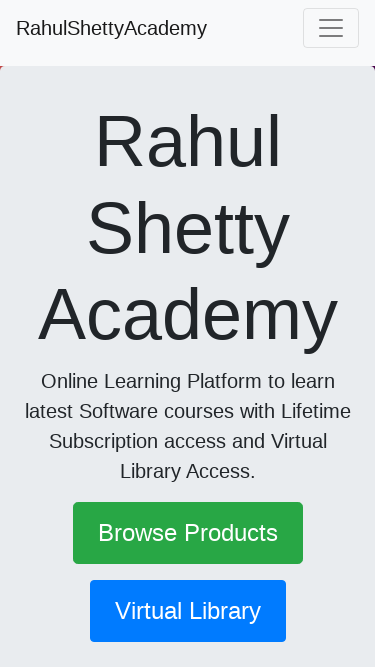

Waited 3 seconds for mobile menu to expand
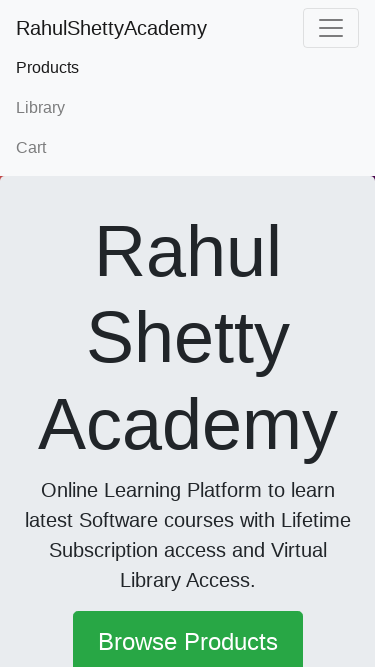

Clicked Library link in mobile menu at (188, 108) on text=Library
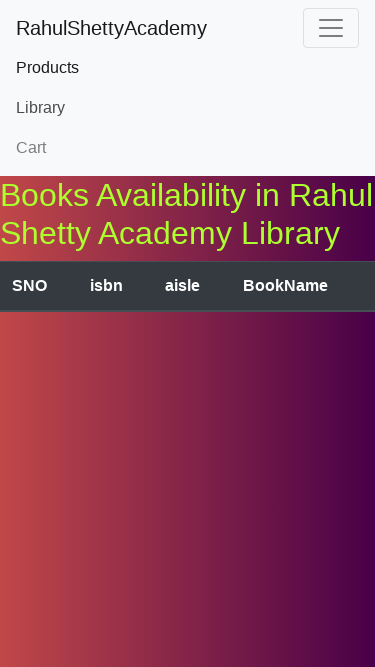

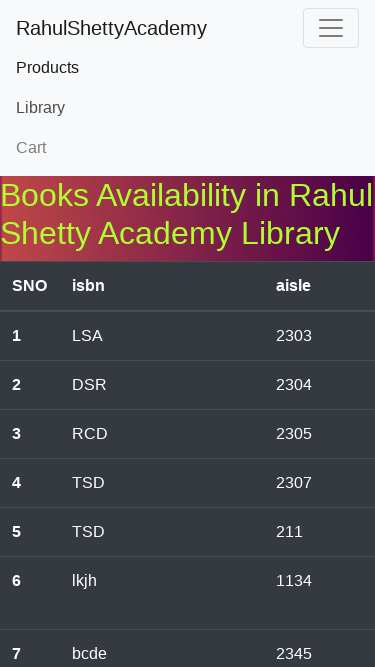